Tests login form validation by submitting with an empty username field and verifying that the appropriate error message "Username is required" is displayed.

Starting URL: https://www.saucedemo.com/

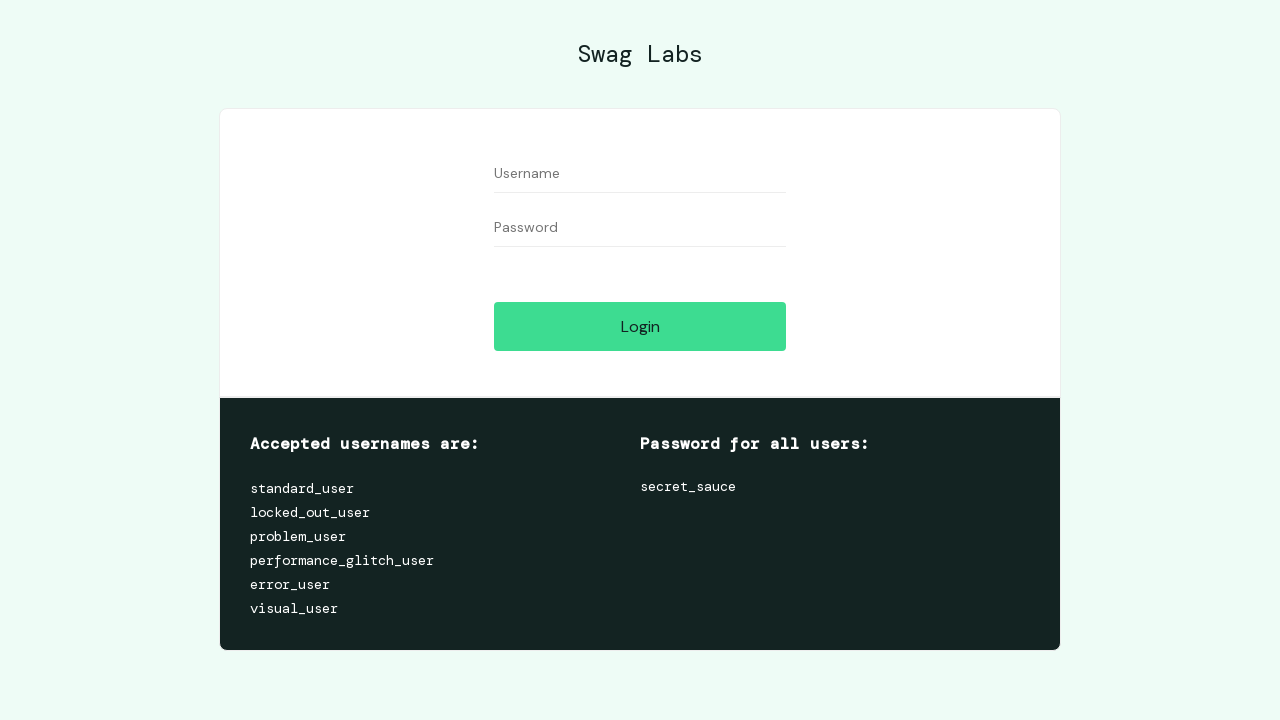

Username field is visible on the login page
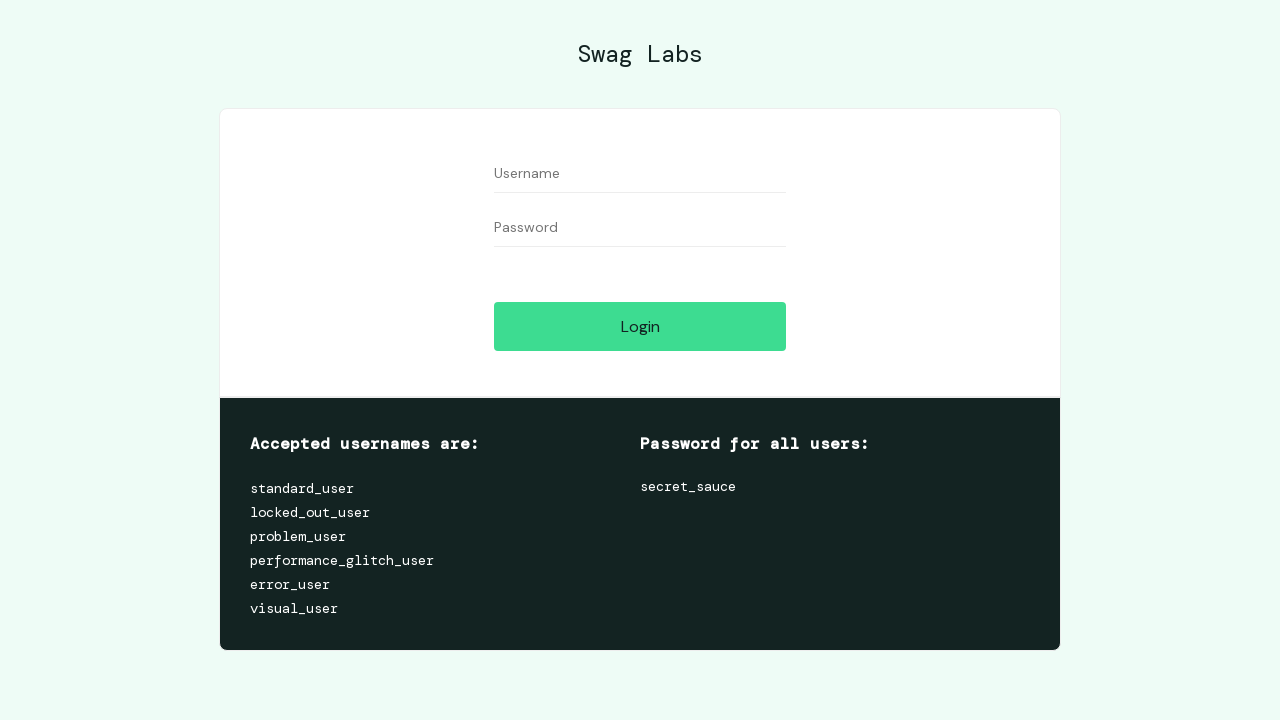

Password field is visible on the login page
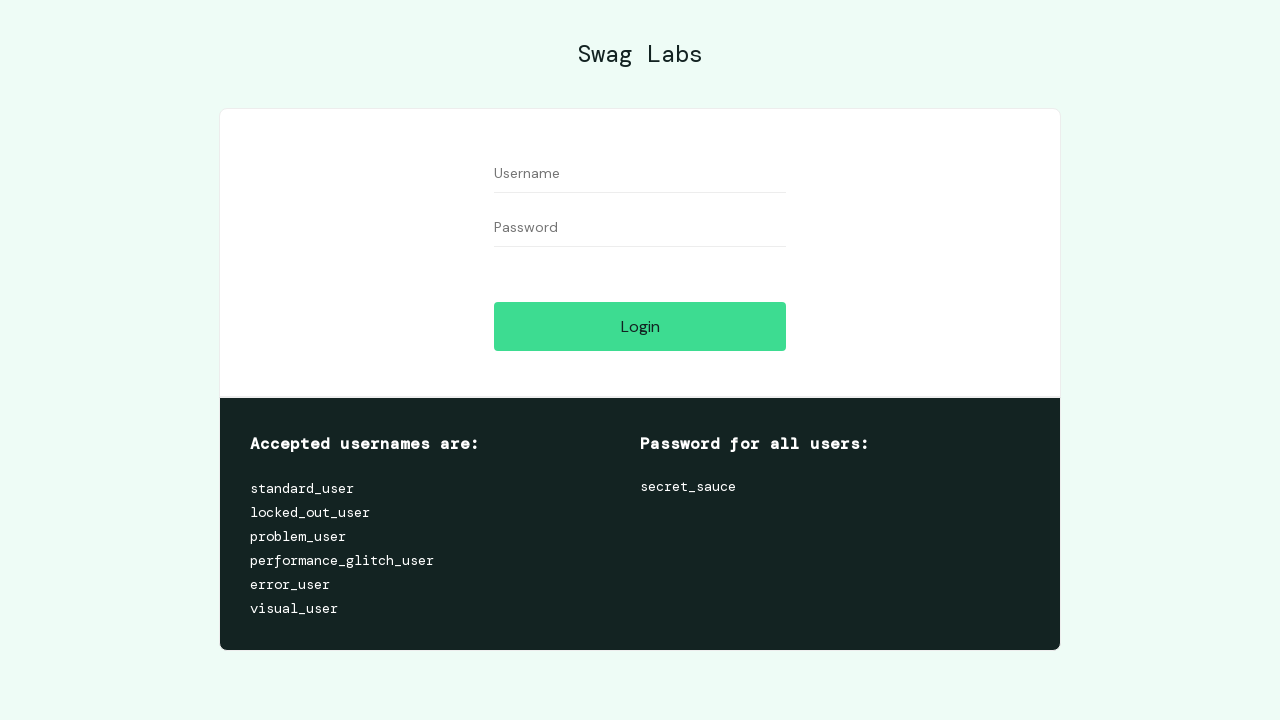

Filled password field with '1', leaving username empty on [data-test='password']
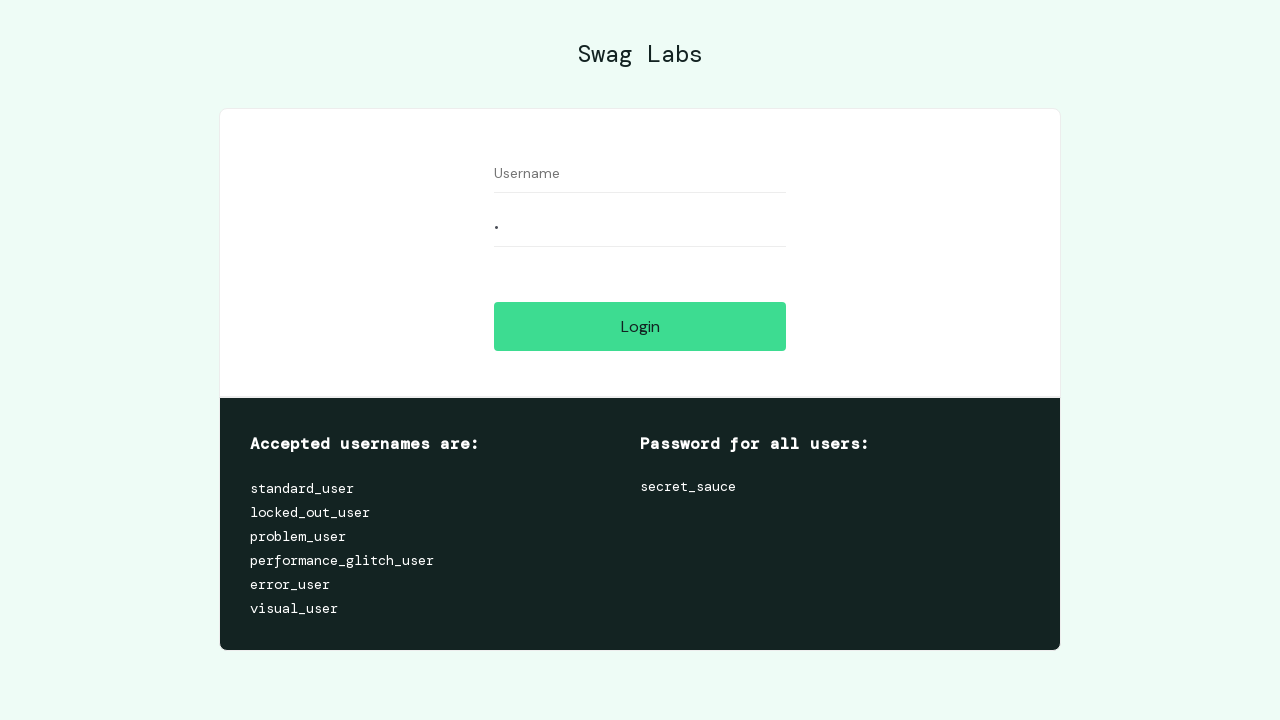

Login button is visible on the login page
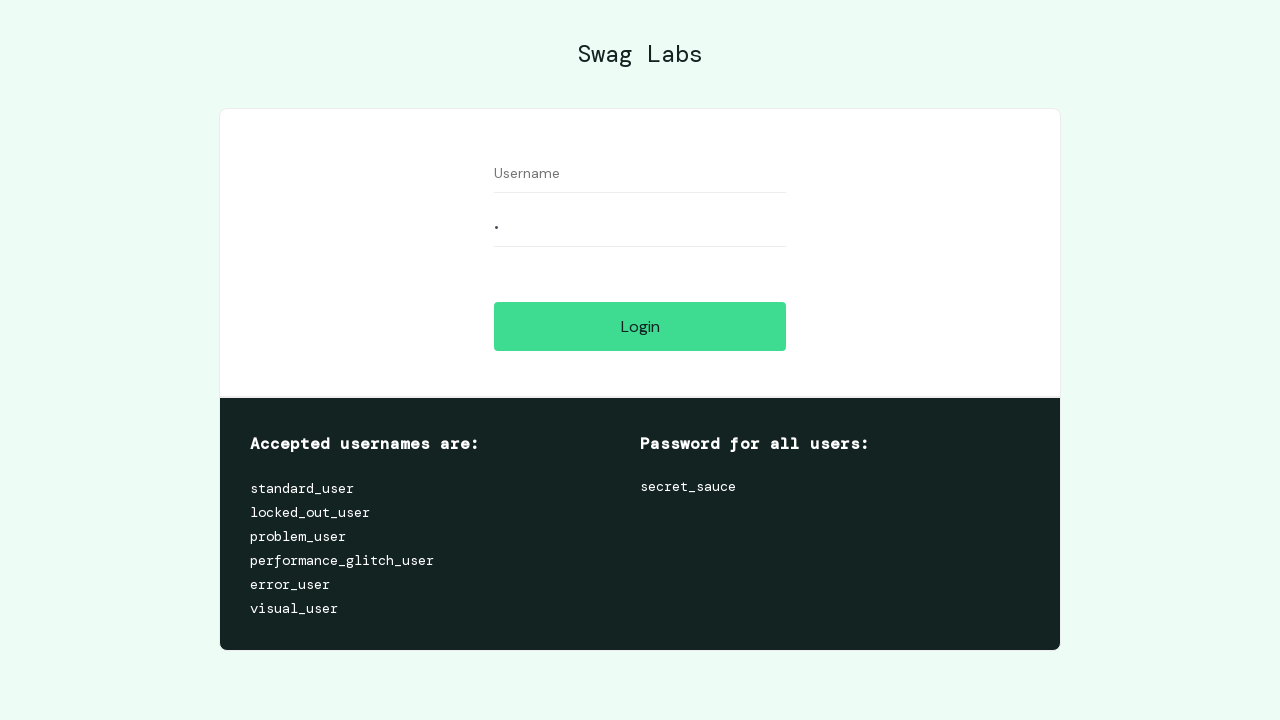

Clicked the login button with empty username at (640, 326) on [data-test='login-button']
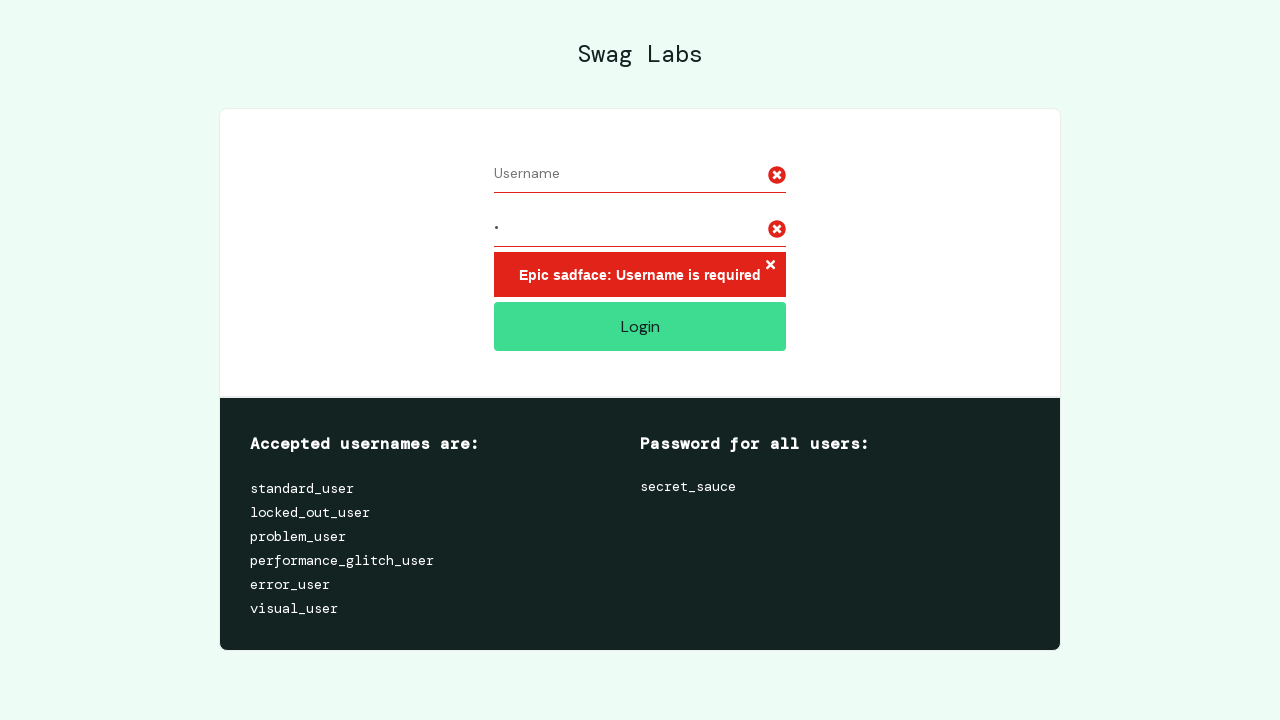

Error message element is visible
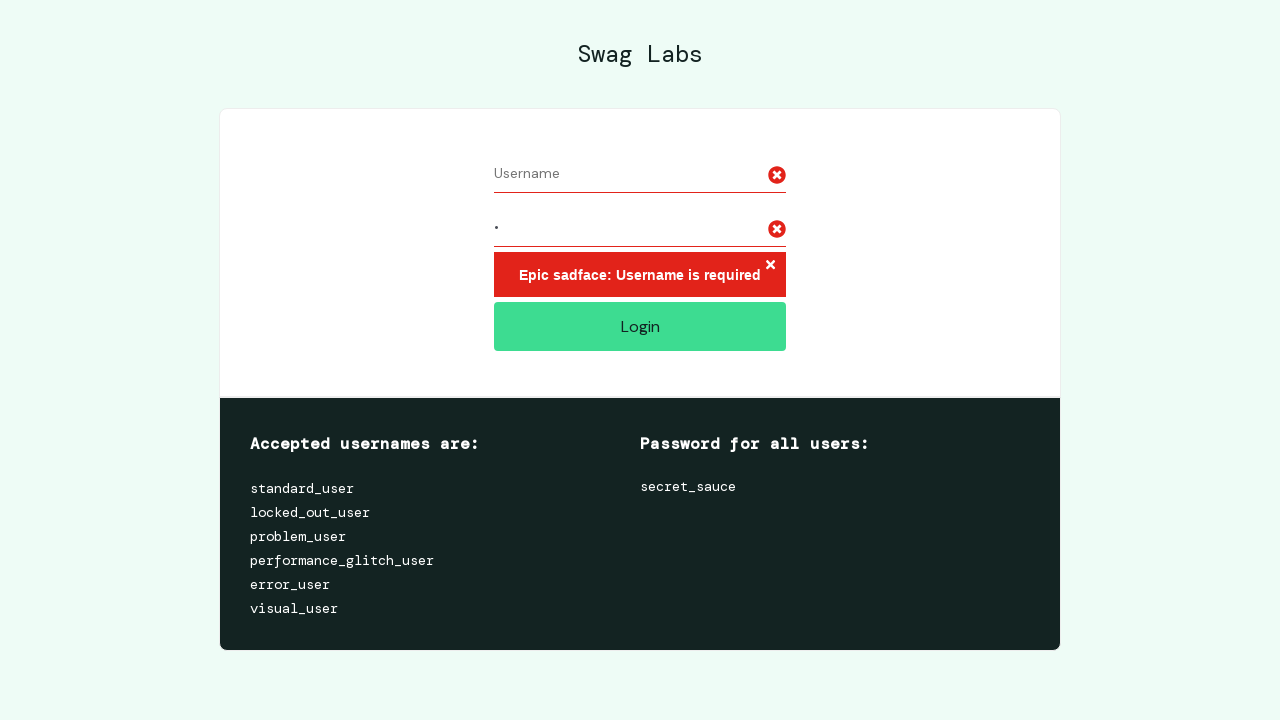

Verified error message displays 'Epic sadface: Username is required'
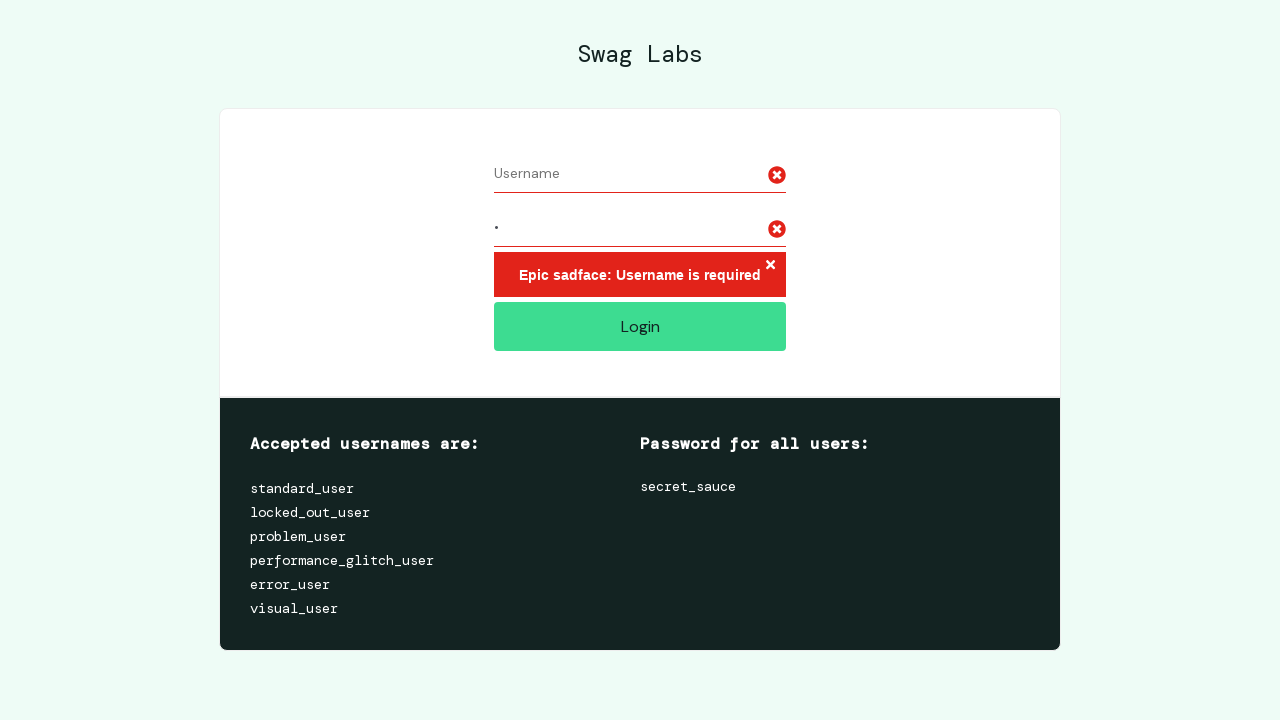

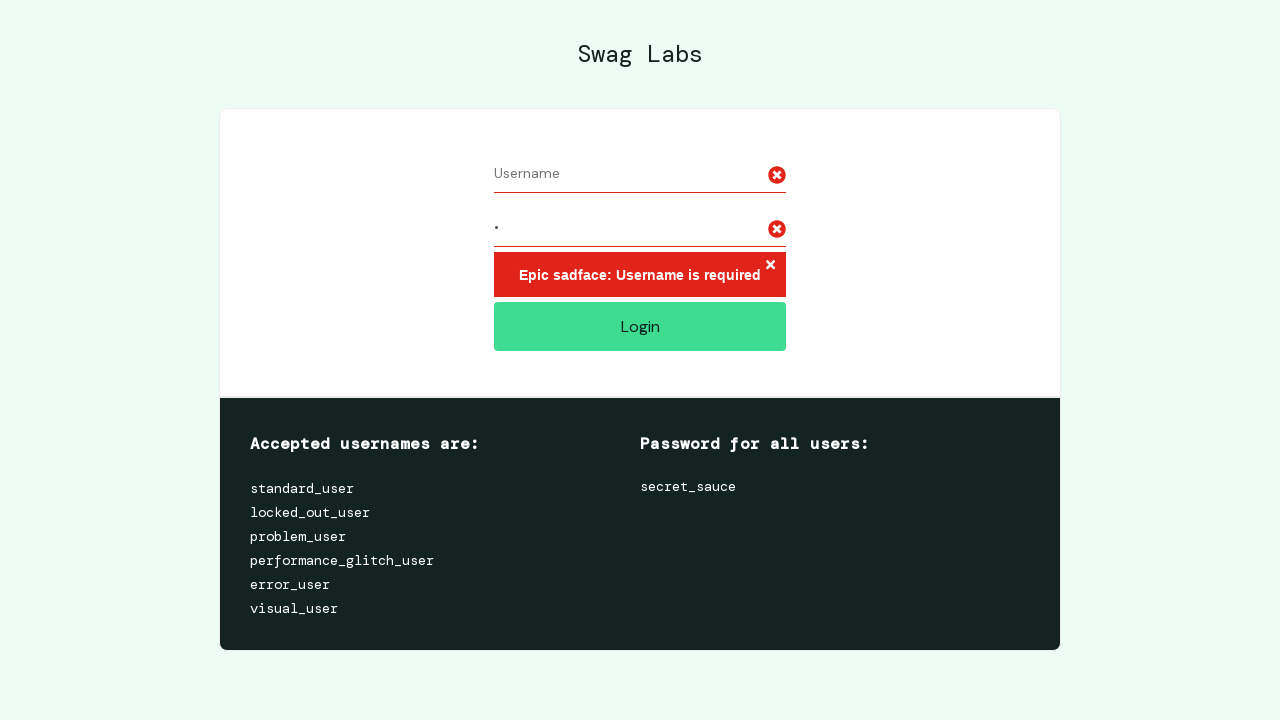